Navigates to Python 2.7.12 download page and clicks on the Windows x86-64 MSI installer download link to initiate a file download.

Starting URL: https://www.python.org/downloads/release/python-2712/

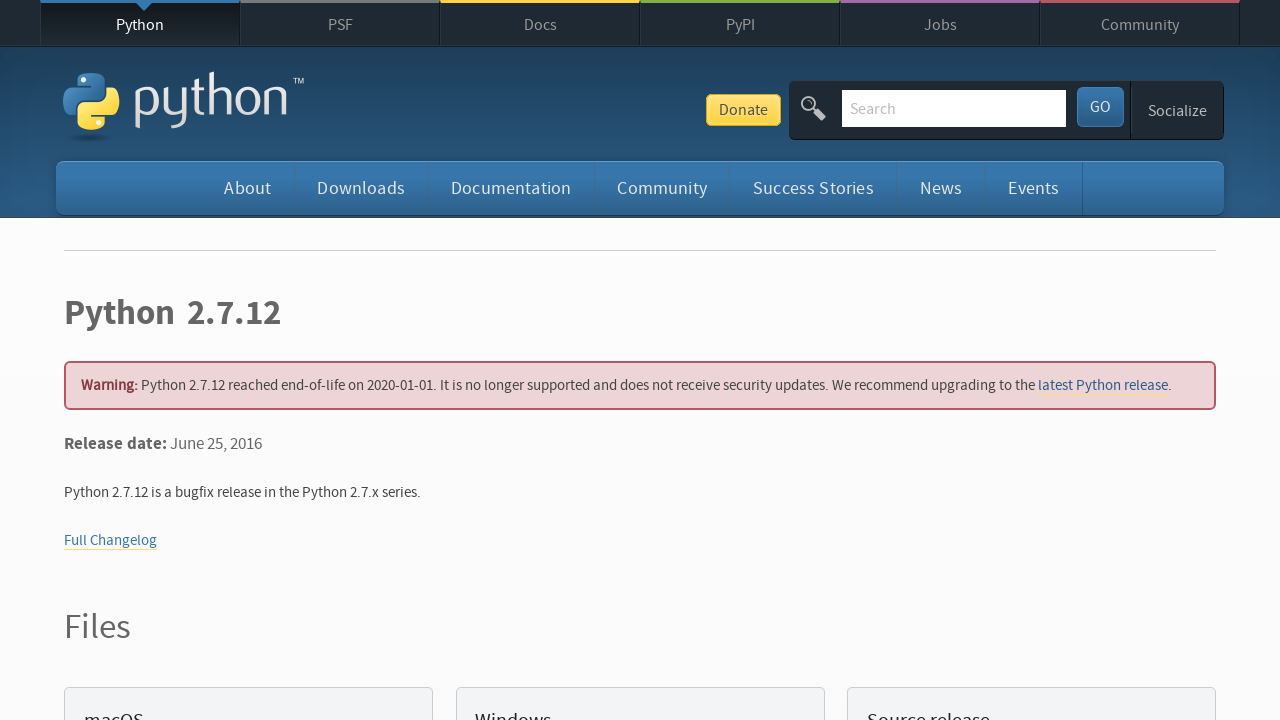

Navigated to Python 2.7.12 download page
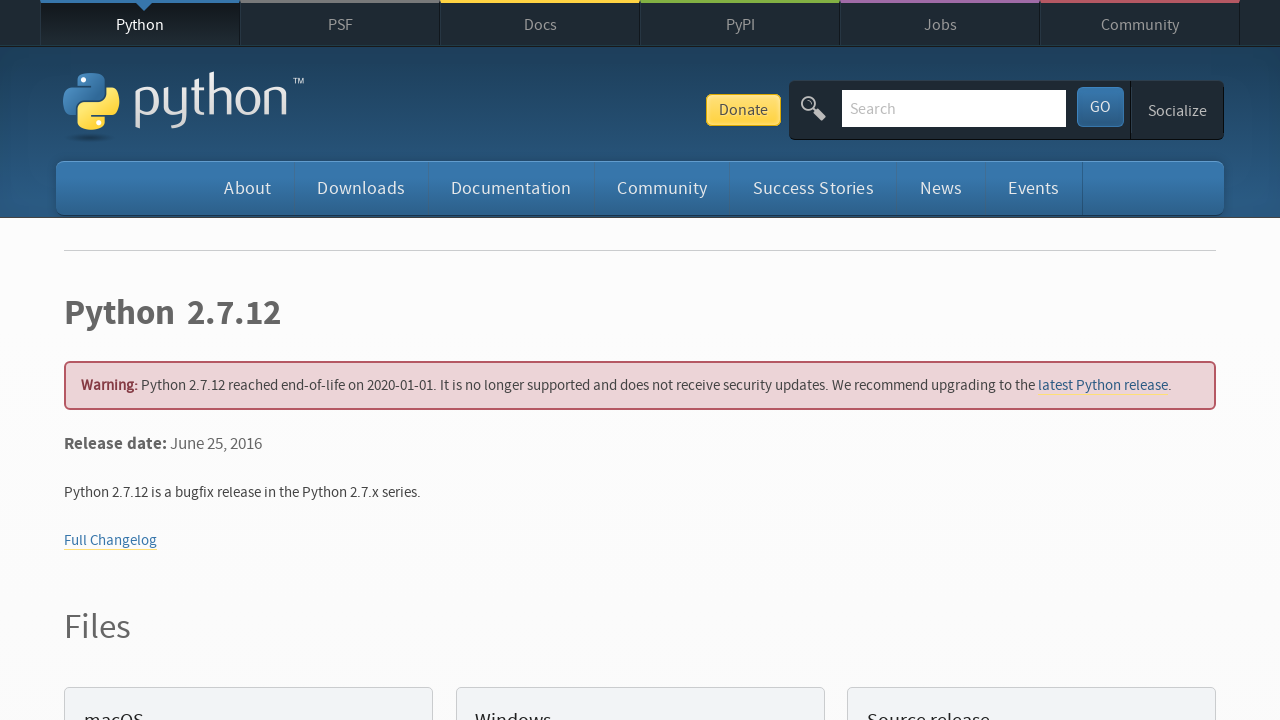

Clicked on Windows x86-64 MSI installer download link at (162, 360) on a:has-text('Windows x86-64 MSI installer')
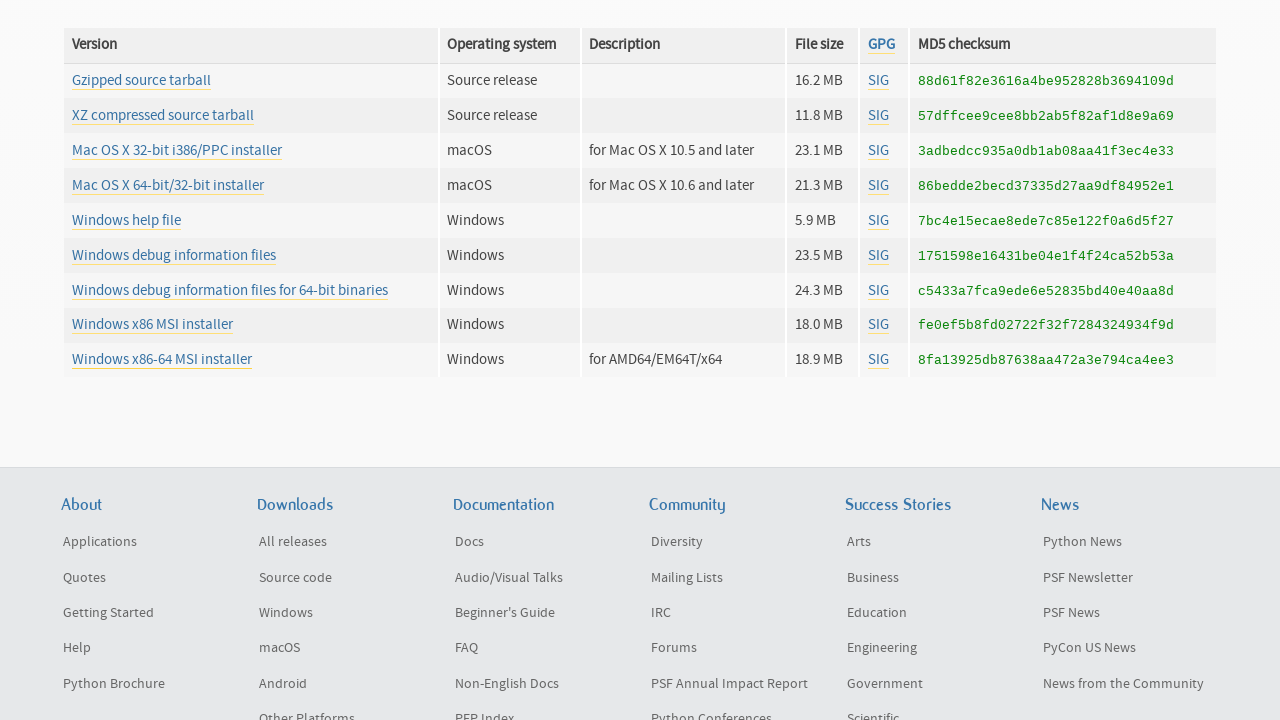

Waited for download to initiate
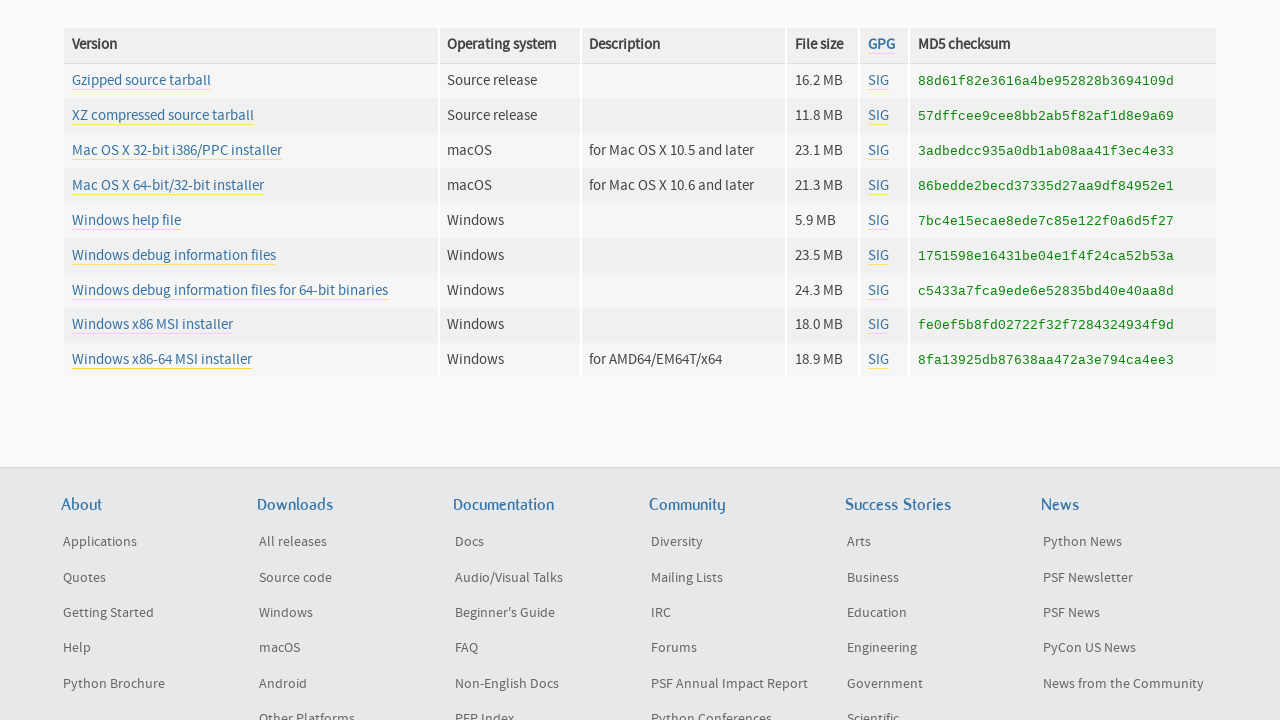

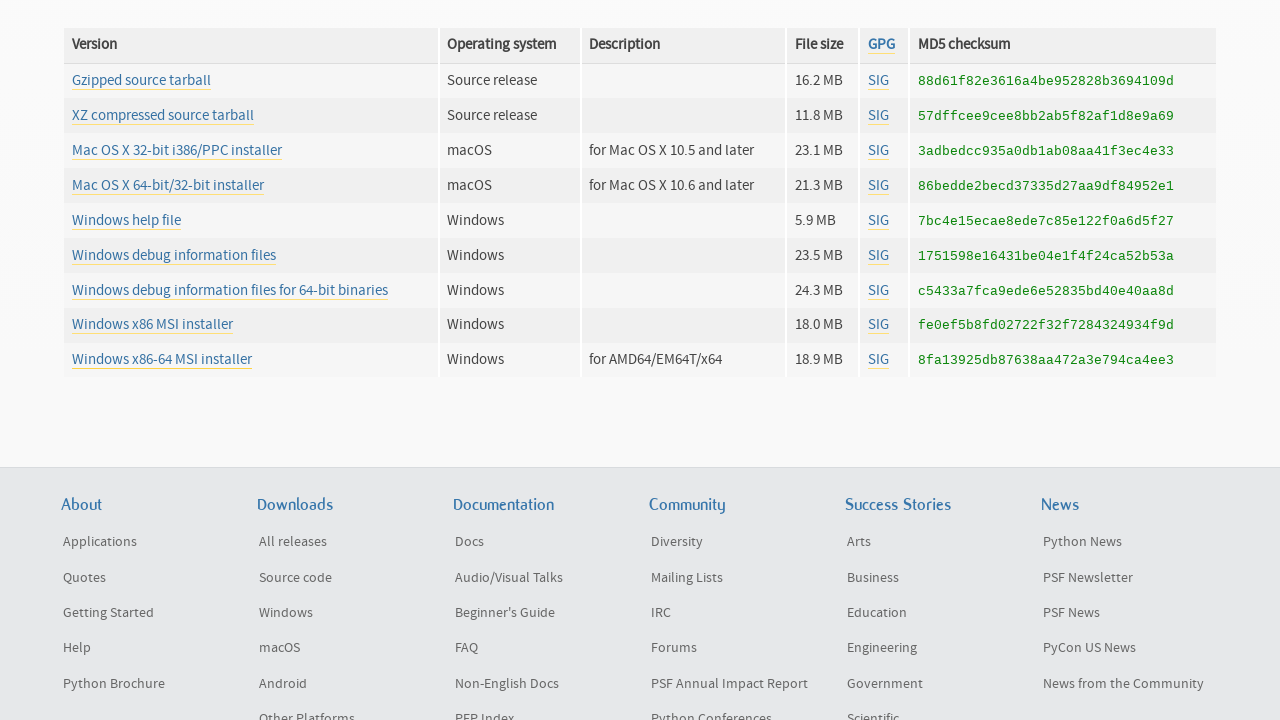